Tests navigation from the inputs page to the home page by clicking the "Home" link and verifying the page title changes to "Practice"

Starting URL: https://practice.cydeo.com/inputs

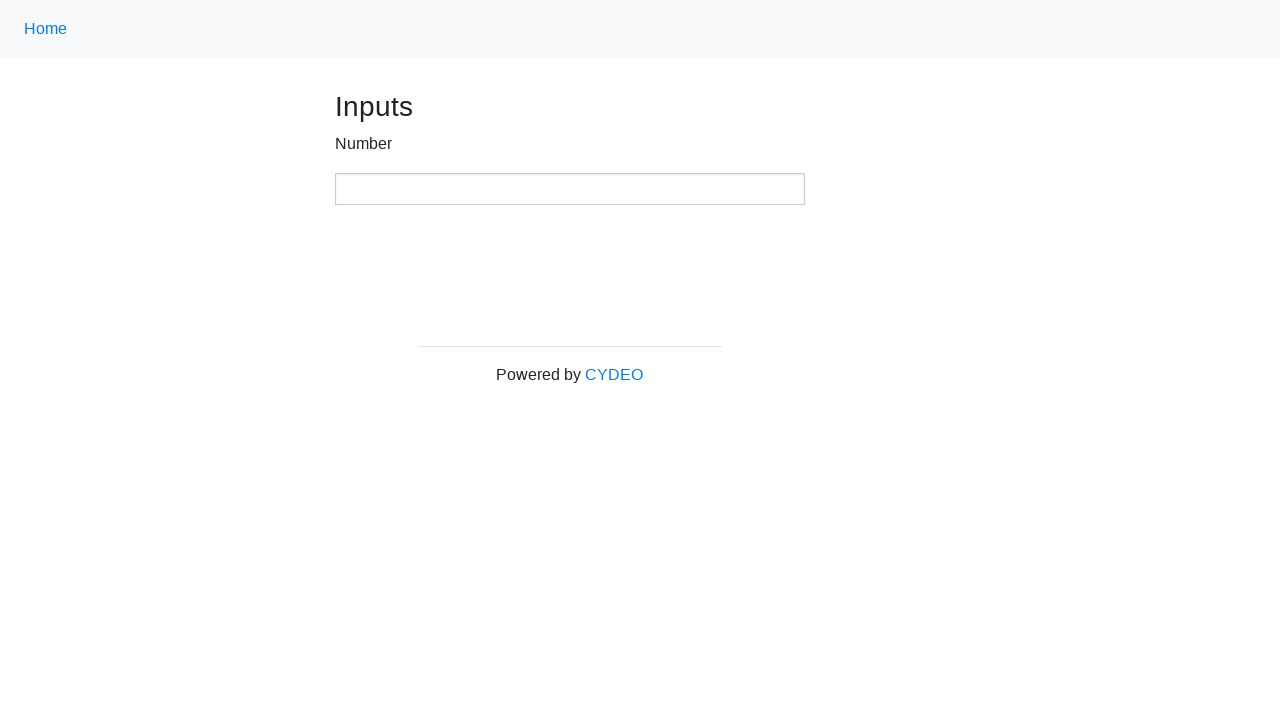

Clicked the Home link (nav-link class) at (46, 29) on .nav-link
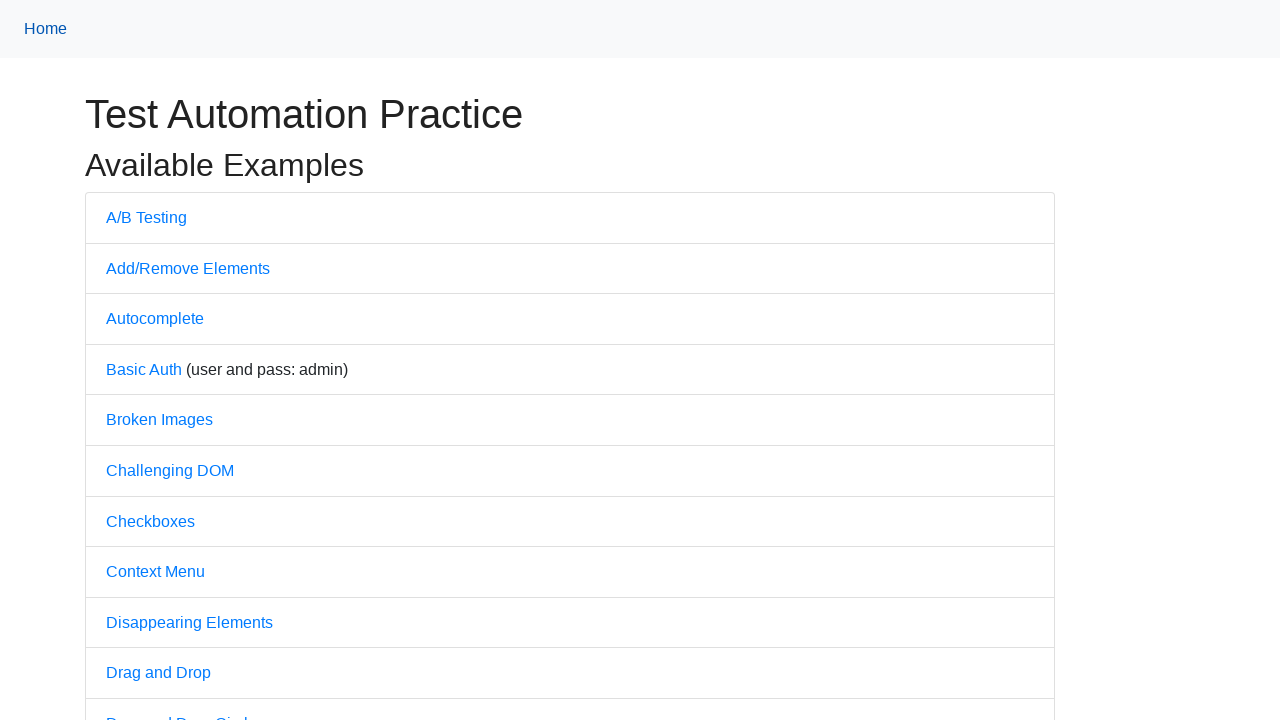

Waited for page to fully load
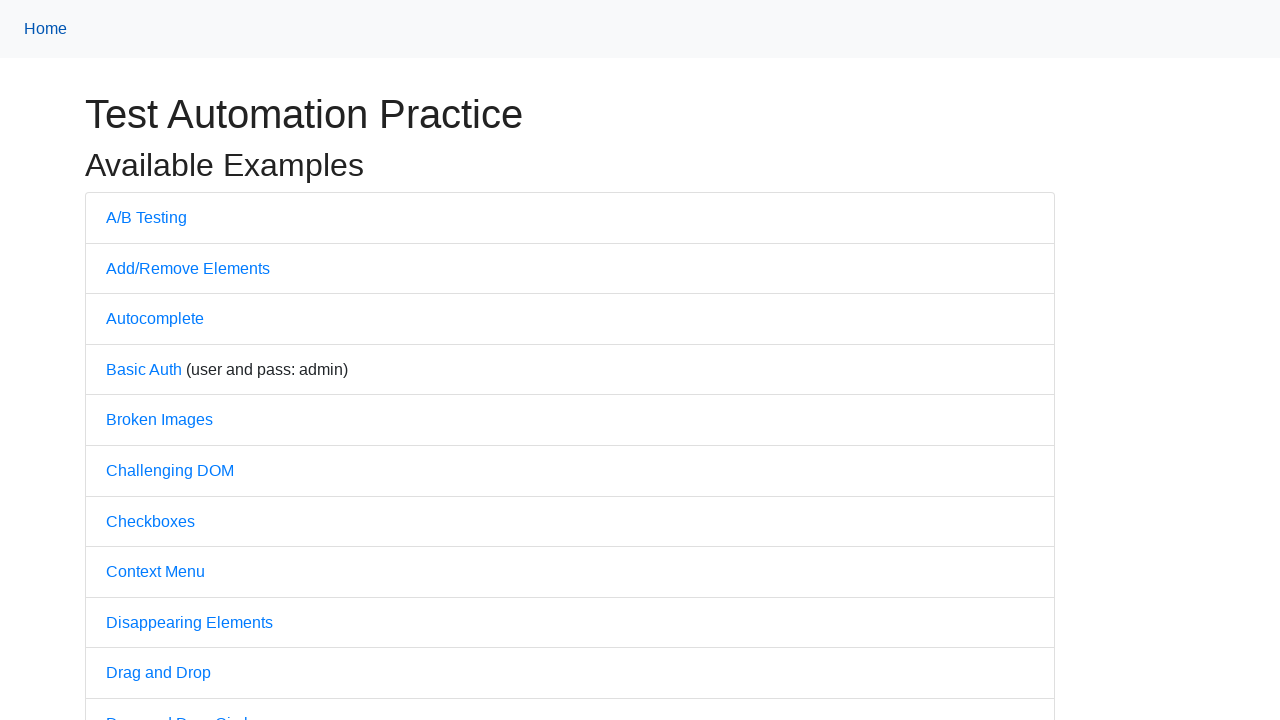

Verified page title is 'Practice'
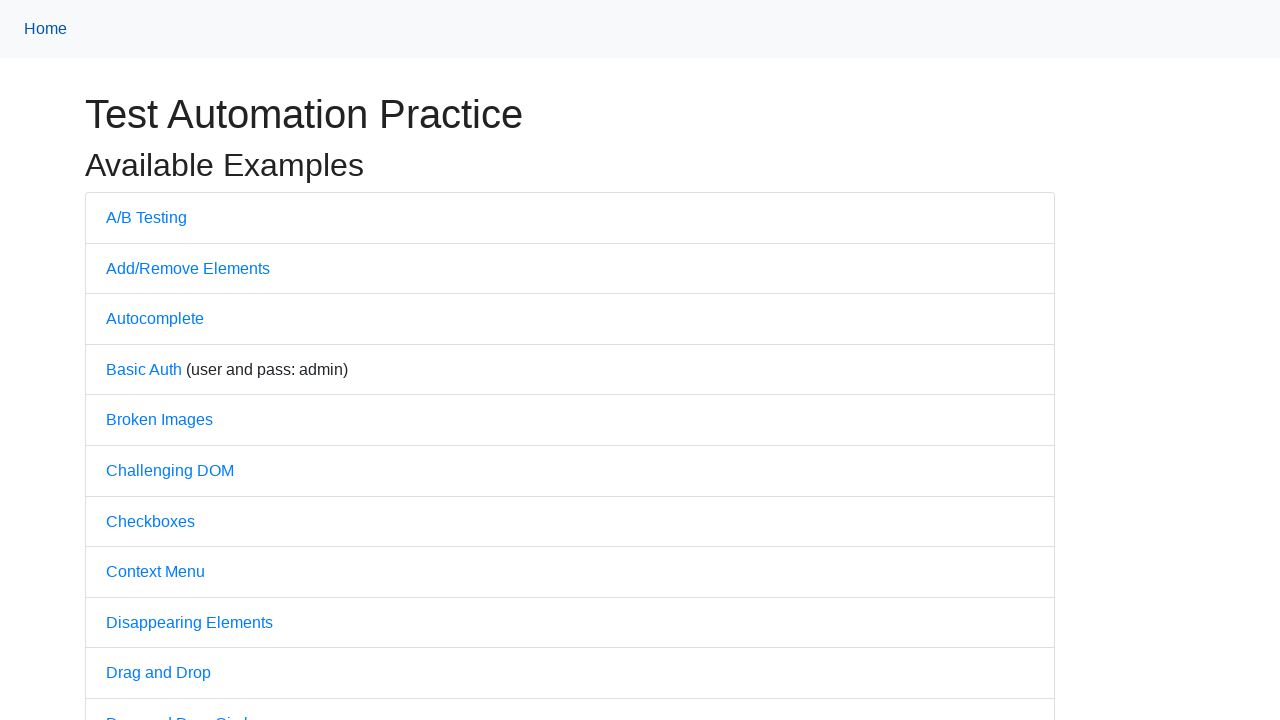

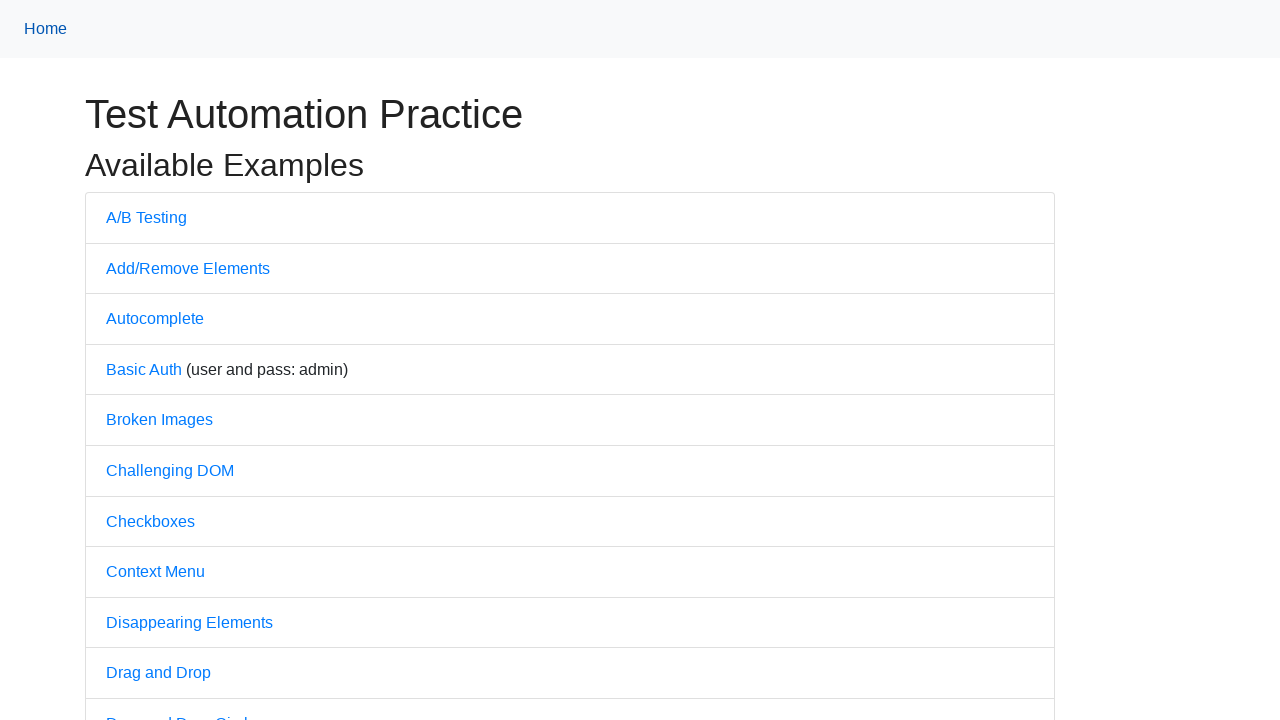